Tests music recognition button states by verifying initial enabled/disabled states, then clicking record, pause, and stop buttons to verify state transitions

Starting URL: https://ldevr3t2.github.io

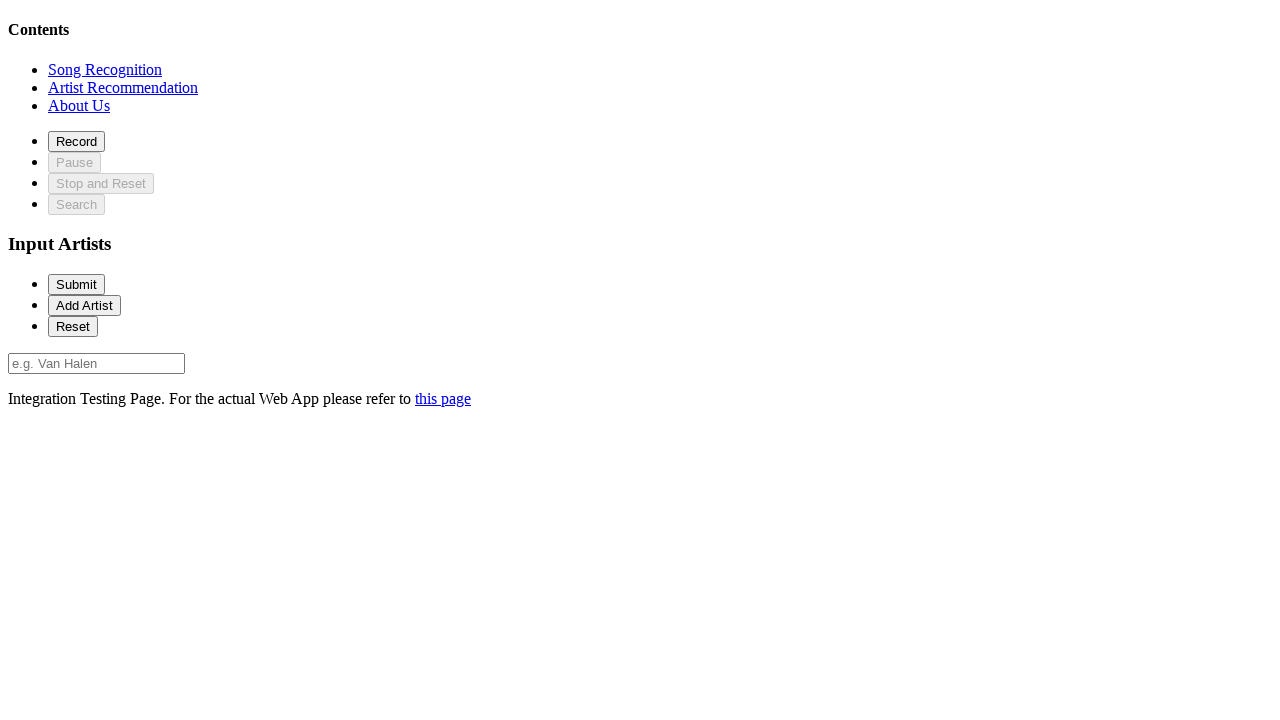

Navigated to music recognition application
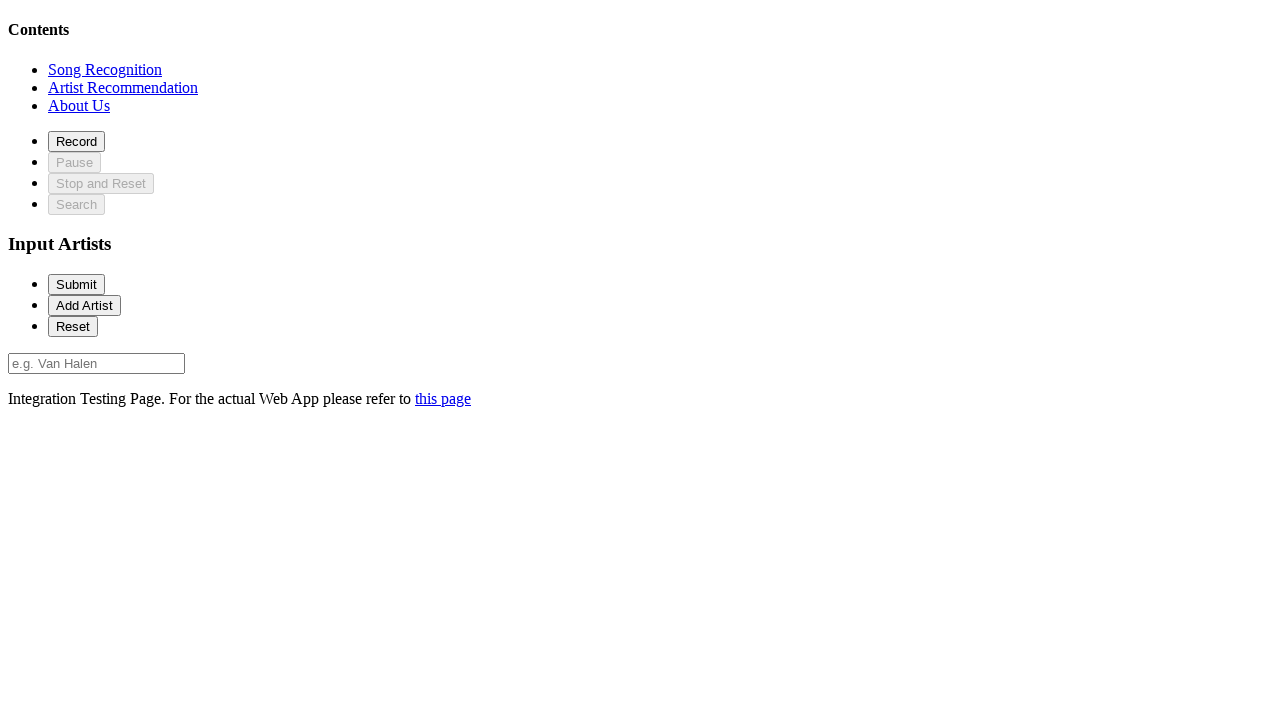

Record button element loaded
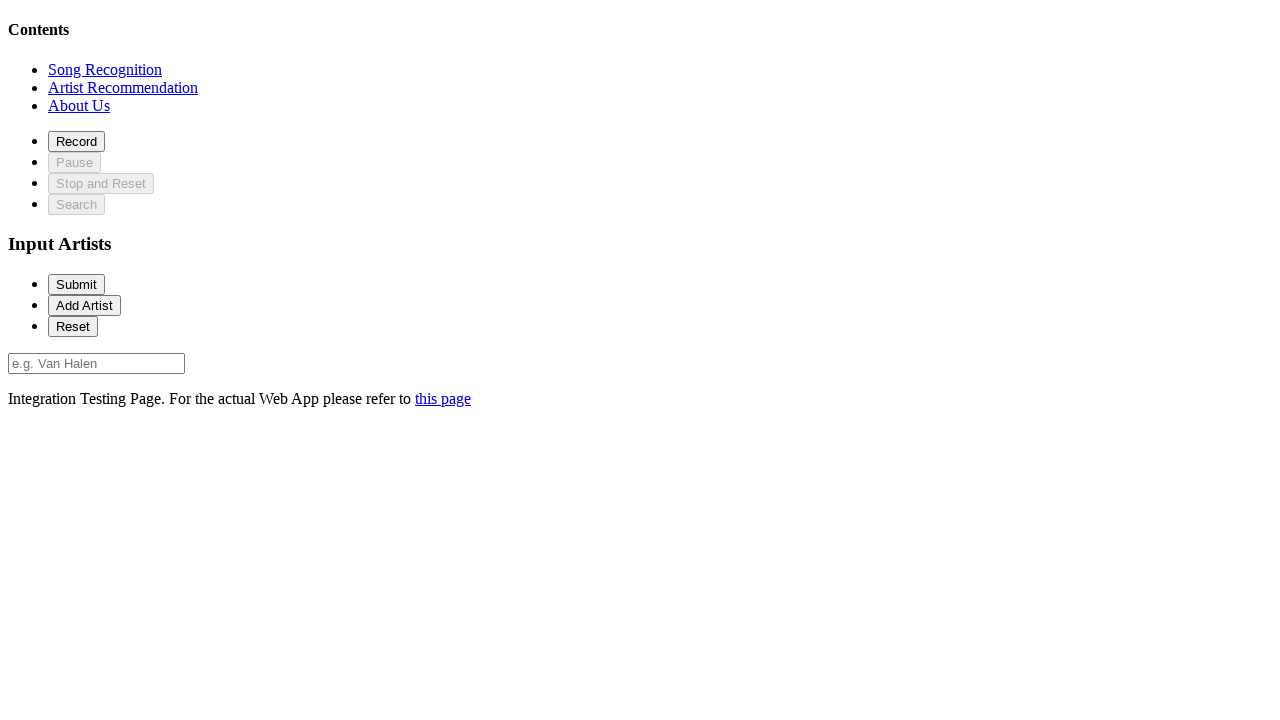

Located record button element
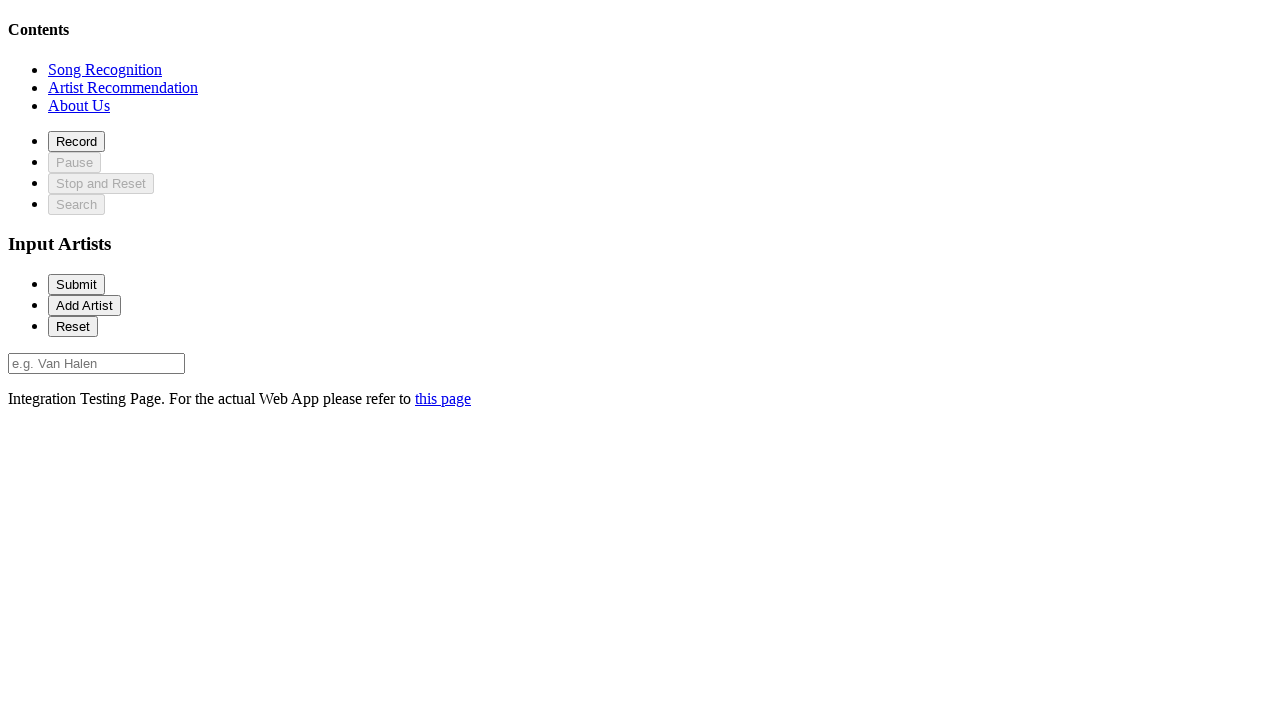

Located pause button element
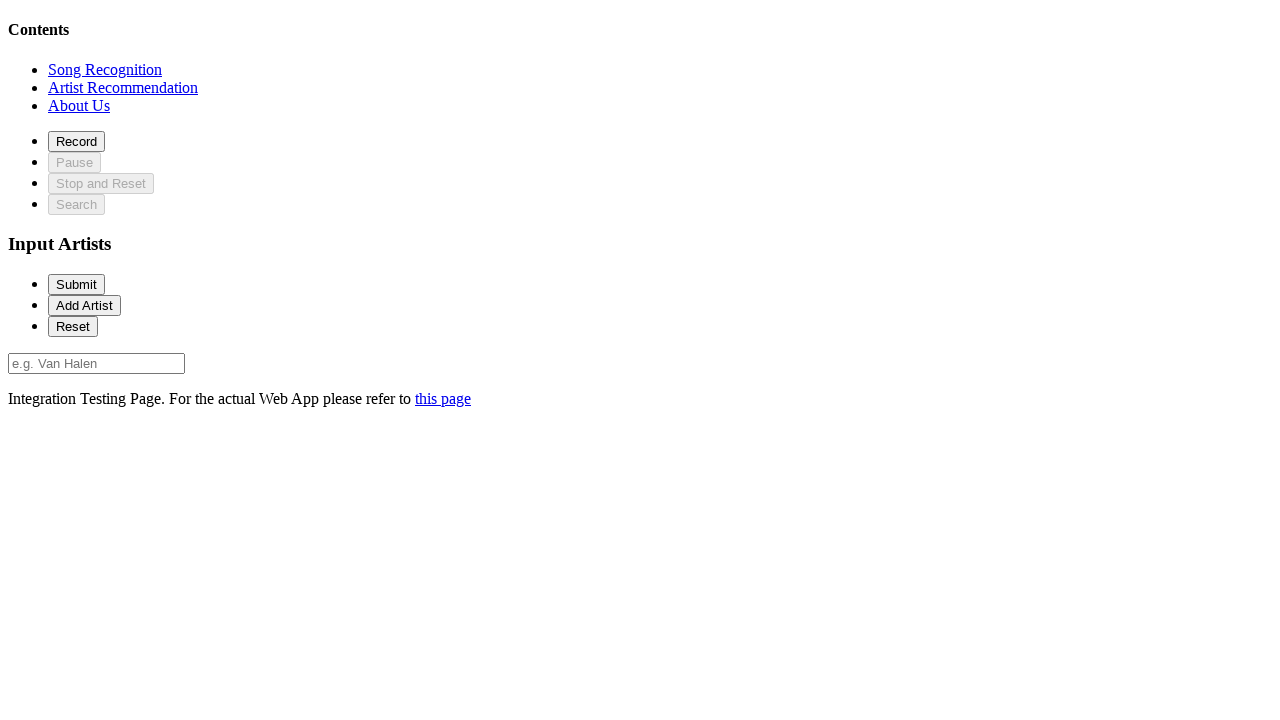

Located stop button element
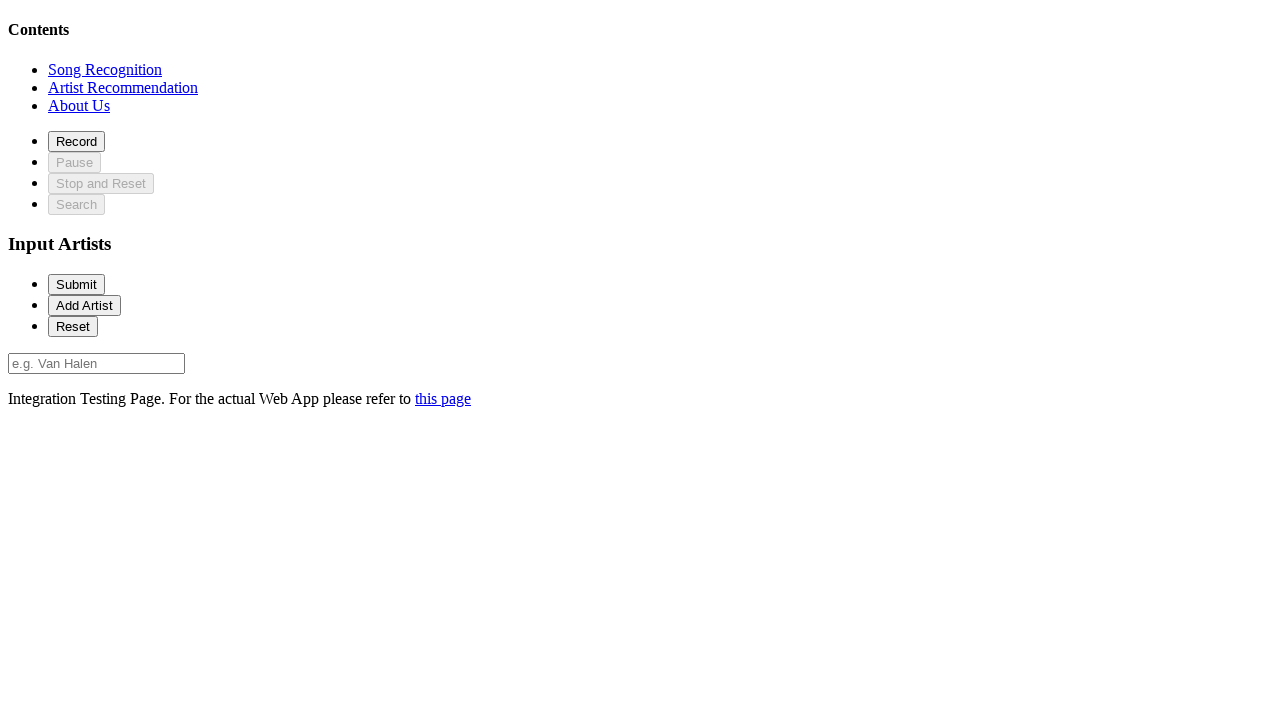

Located search button element
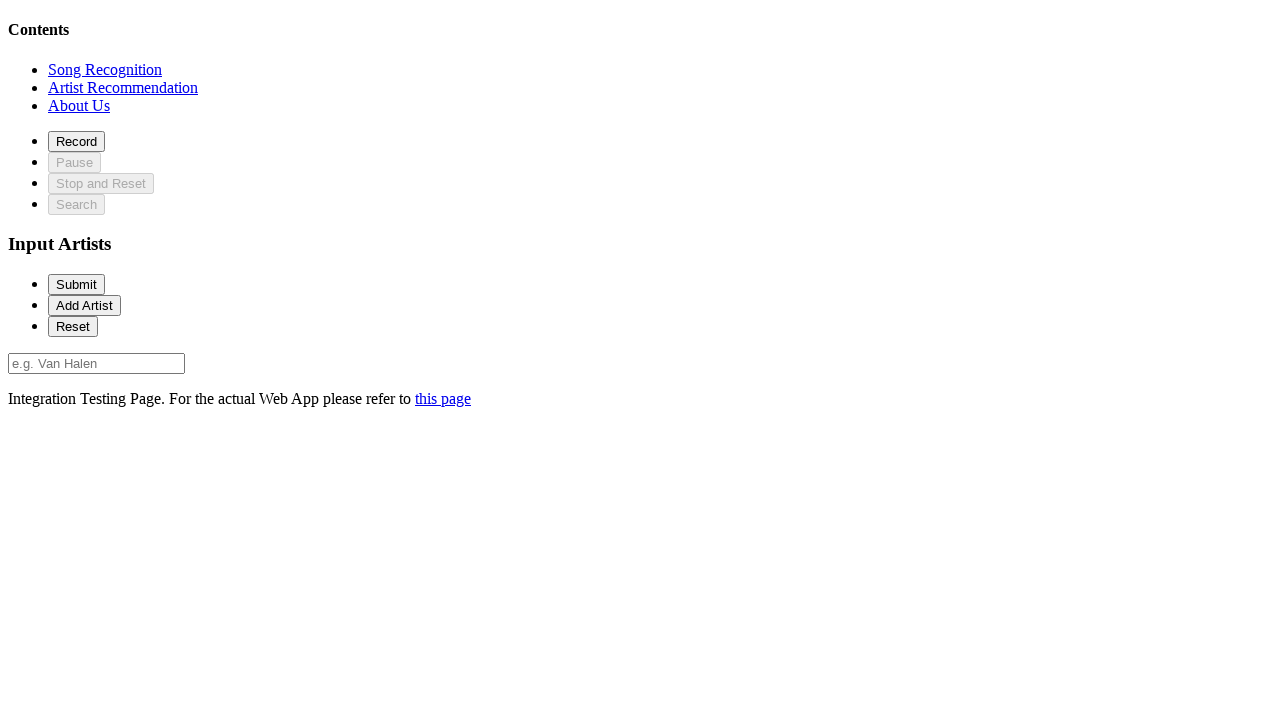

Clicked record button to start recording at (76, 141) on #record
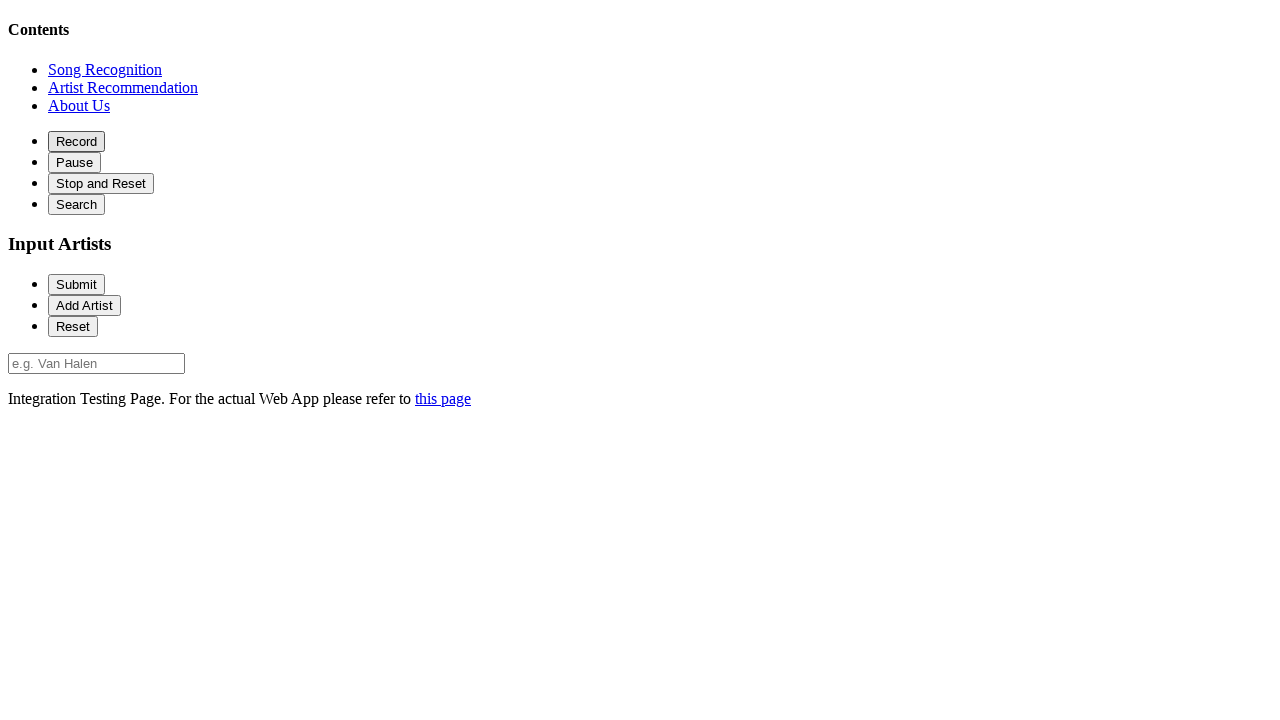

Clicked pause button to pause recording at (74, 162) on #pause
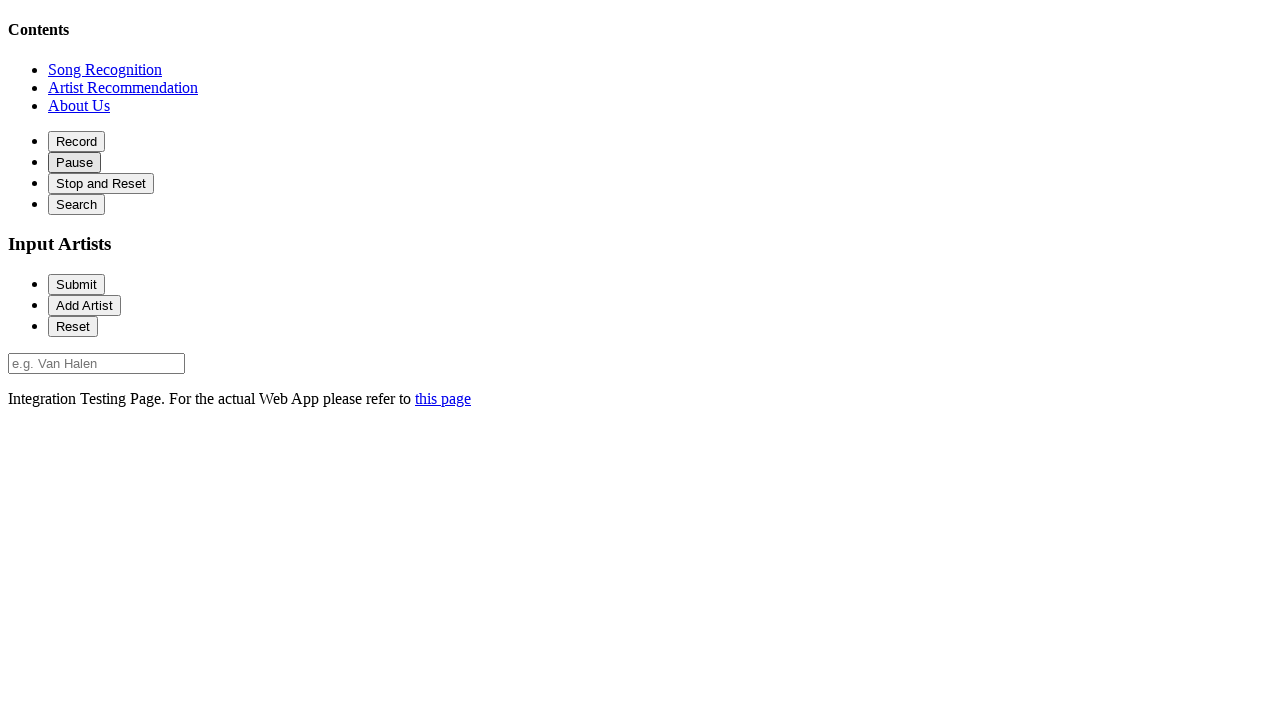

Clicked pause button again to stop/reset recording at (74, 162) on #pause
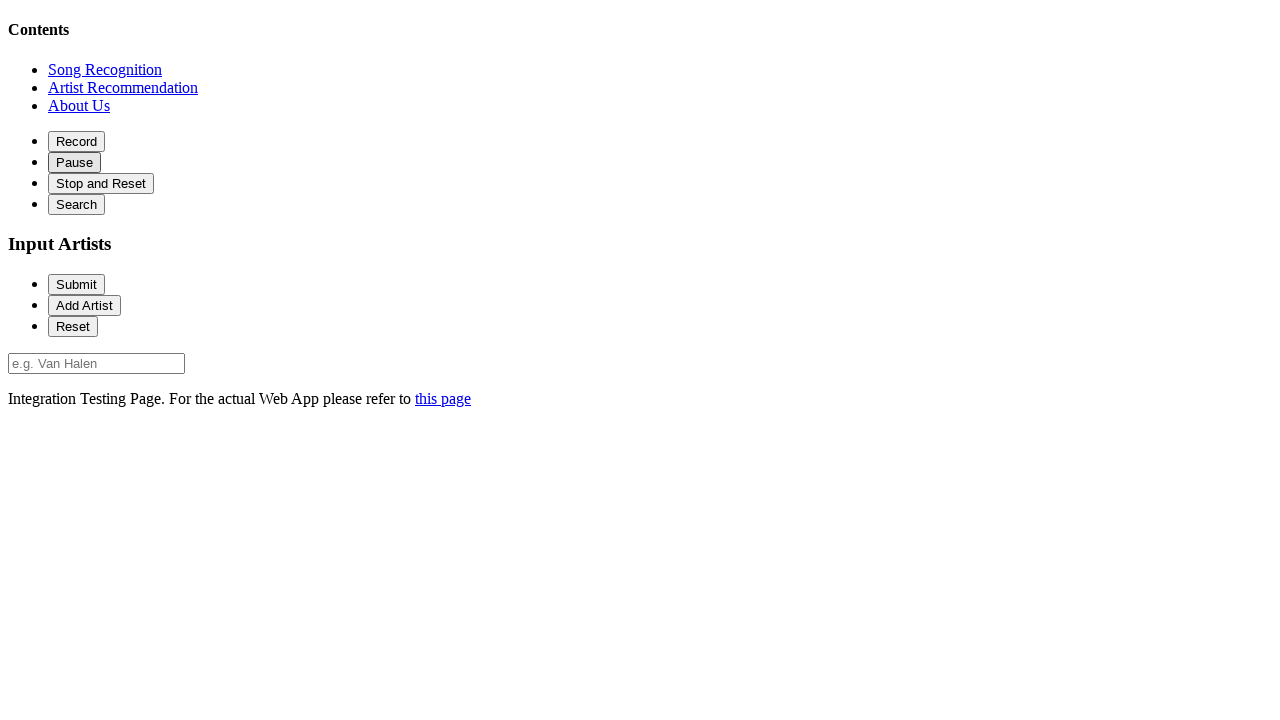

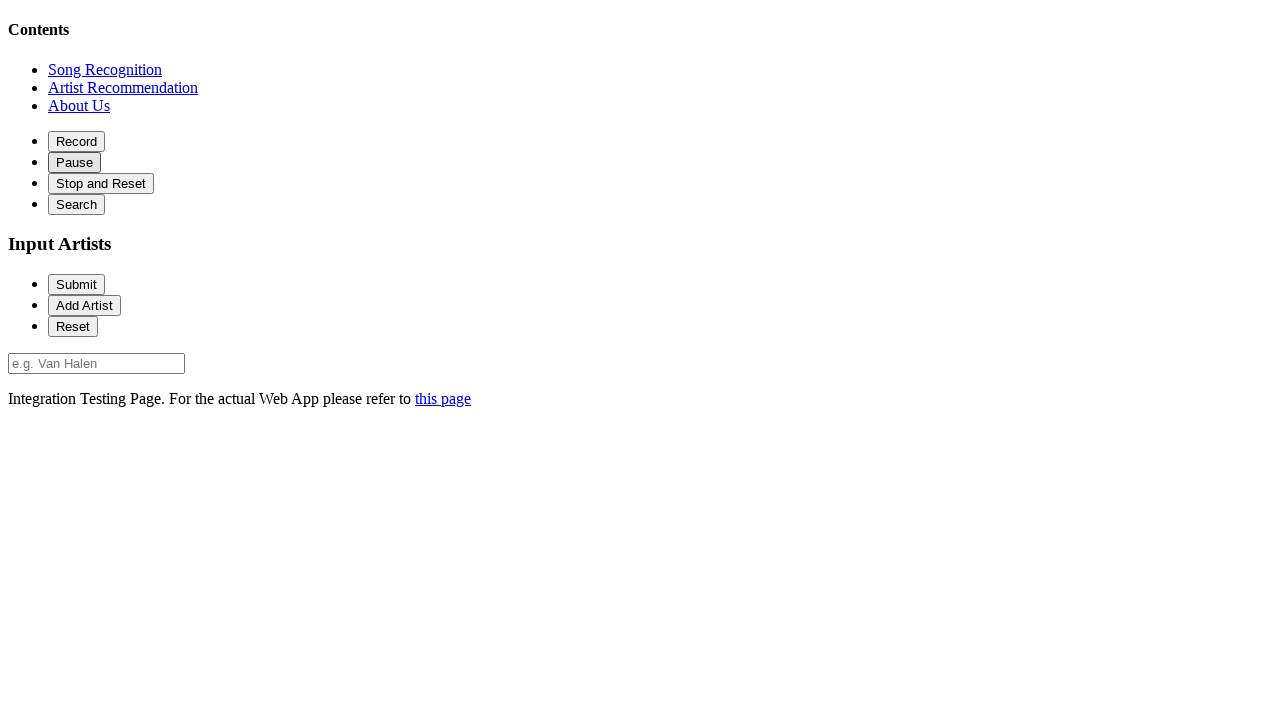